Tests JavaScript confirm dialog by clicking a button that triggers it, dismissing (canceling) it, and verifying the result message

Starting URL: https://the-internet.herokuapp.com/javascript_alerts

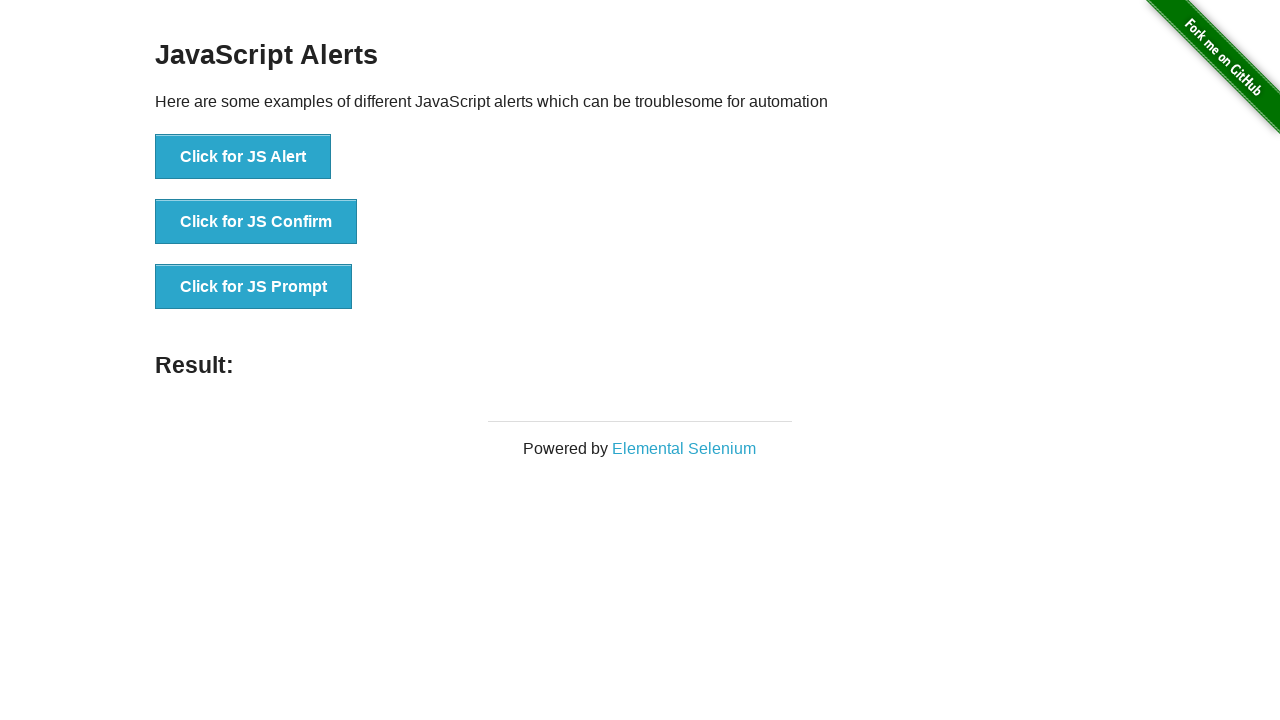

Set up dialog handler to dismiss confirm dialog
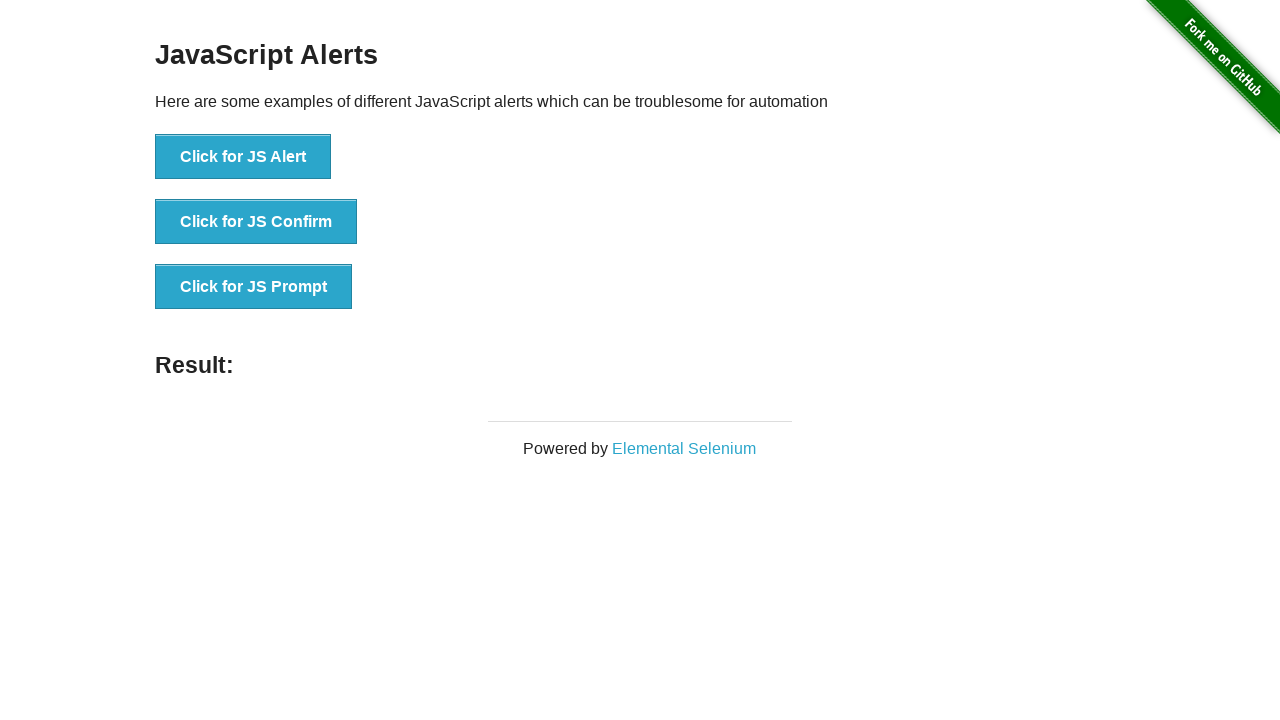

Clicked button to trigger JavaScript confirm dialog at (256, 222) on xpath=//*[text()='Click for JS Confirm']
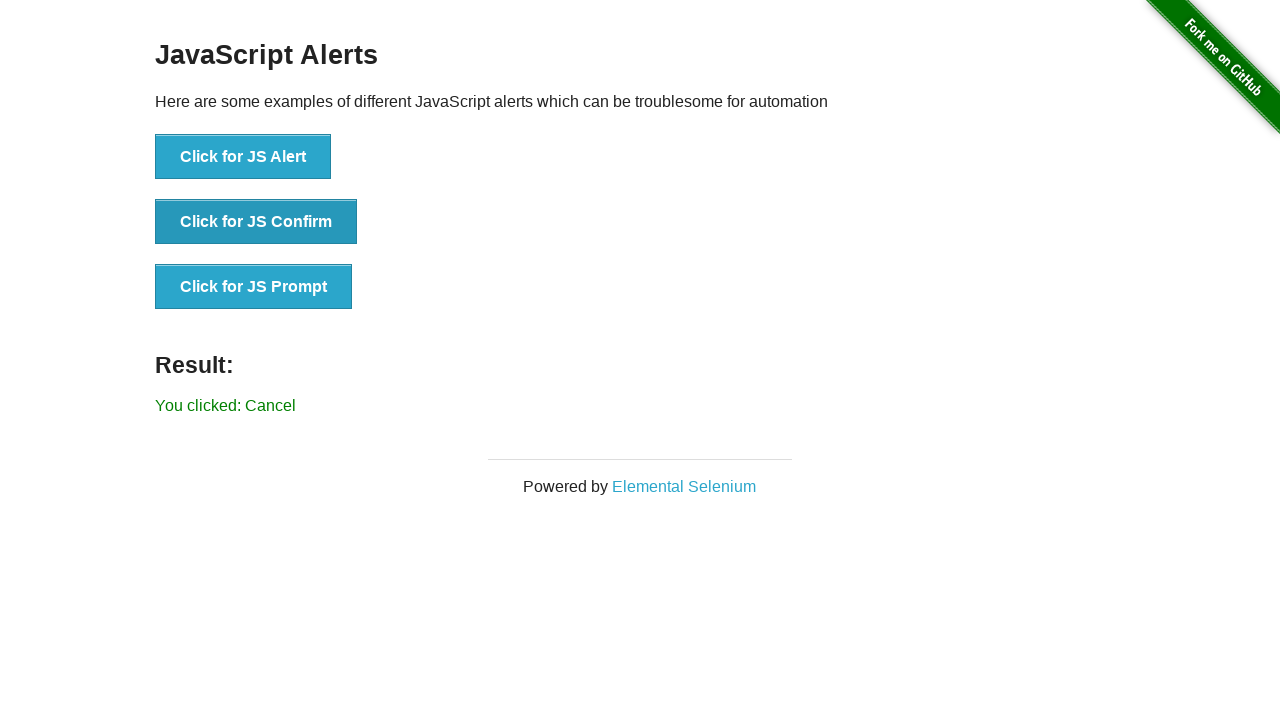

Verified result message shows 'You clicked: Cancel' after dismissing confirm dialog
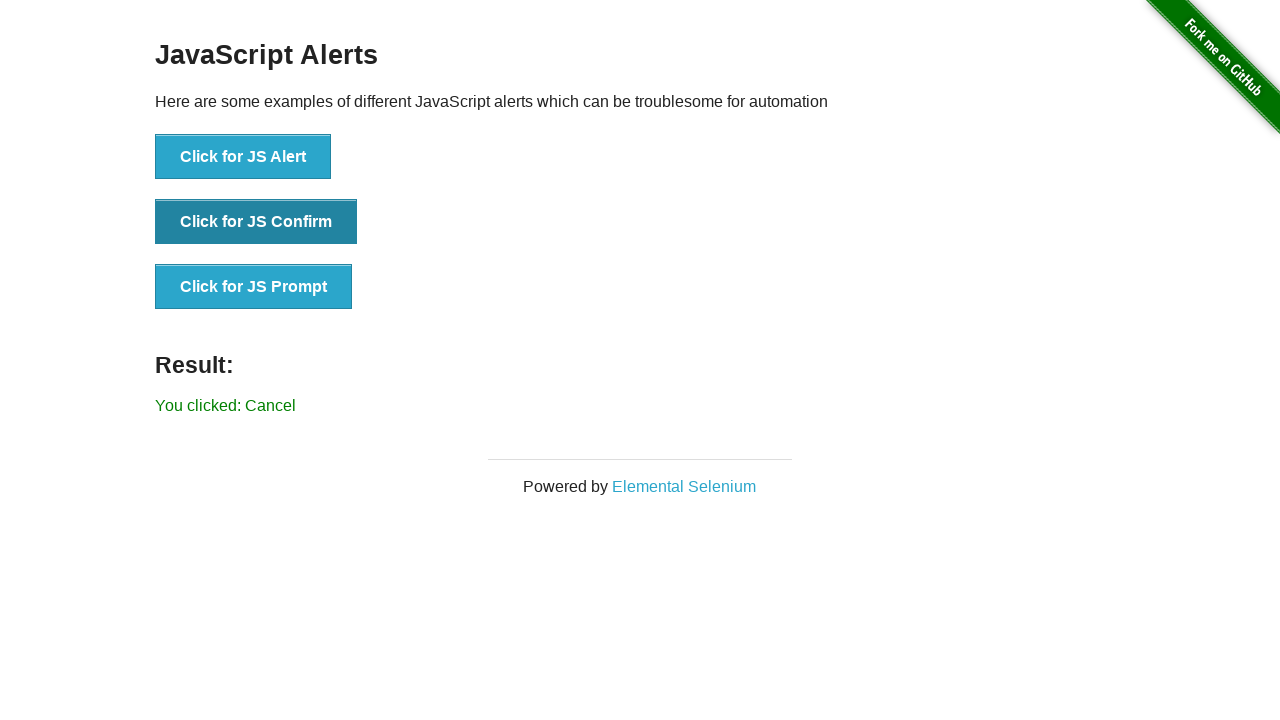

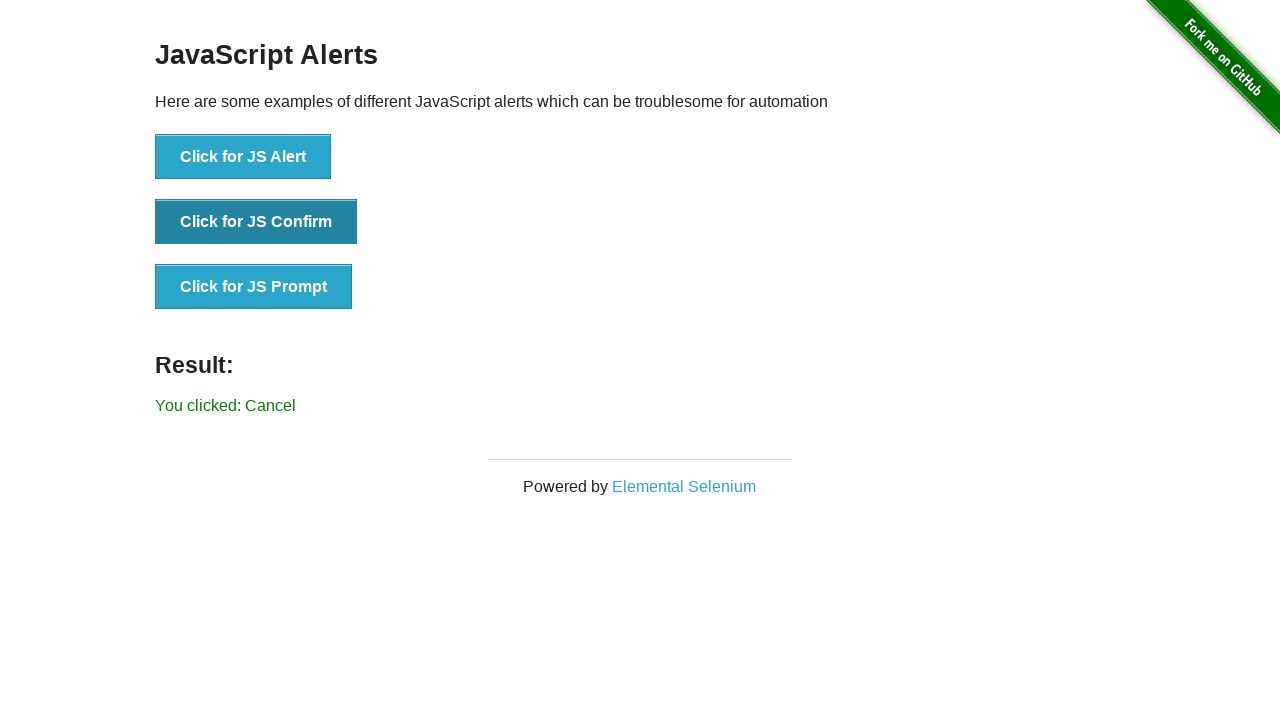